Navigates to the Woodland Worldwide website and verifies the page loads

Starting URL: https://www.woodlandworldwide.com/

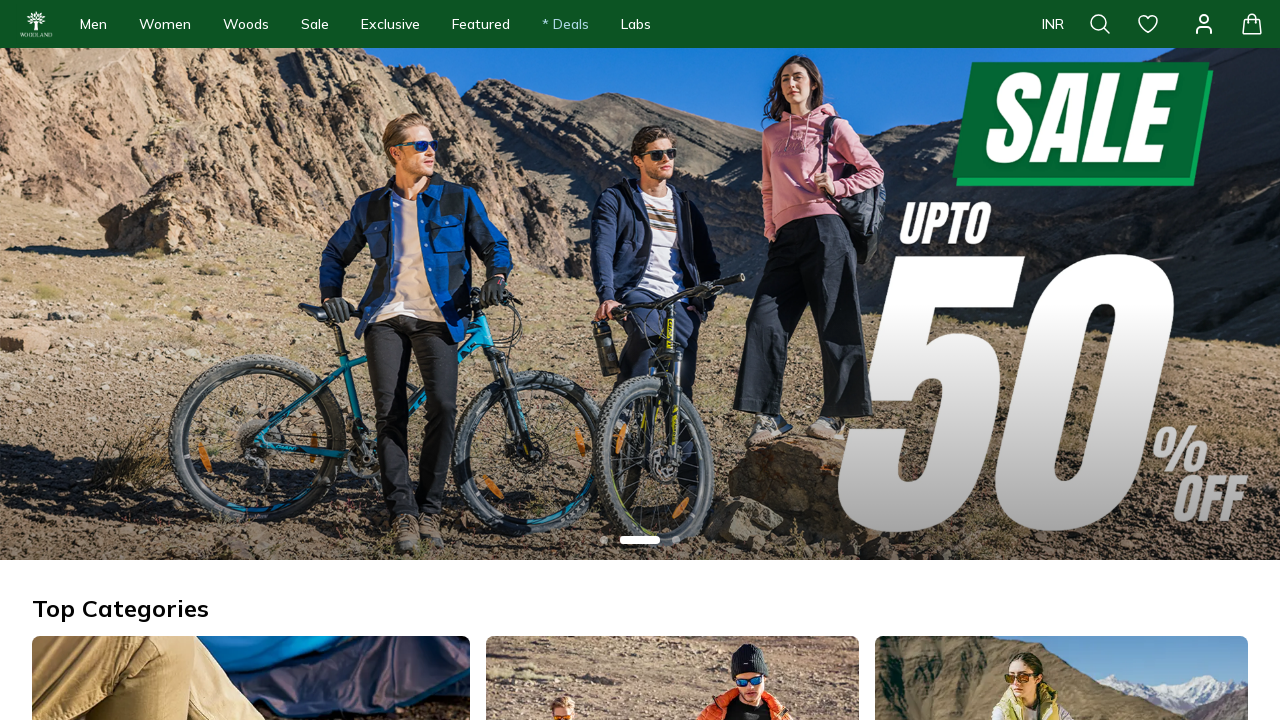

Waited for Woodland Worldwide website to load completely (networkidle)
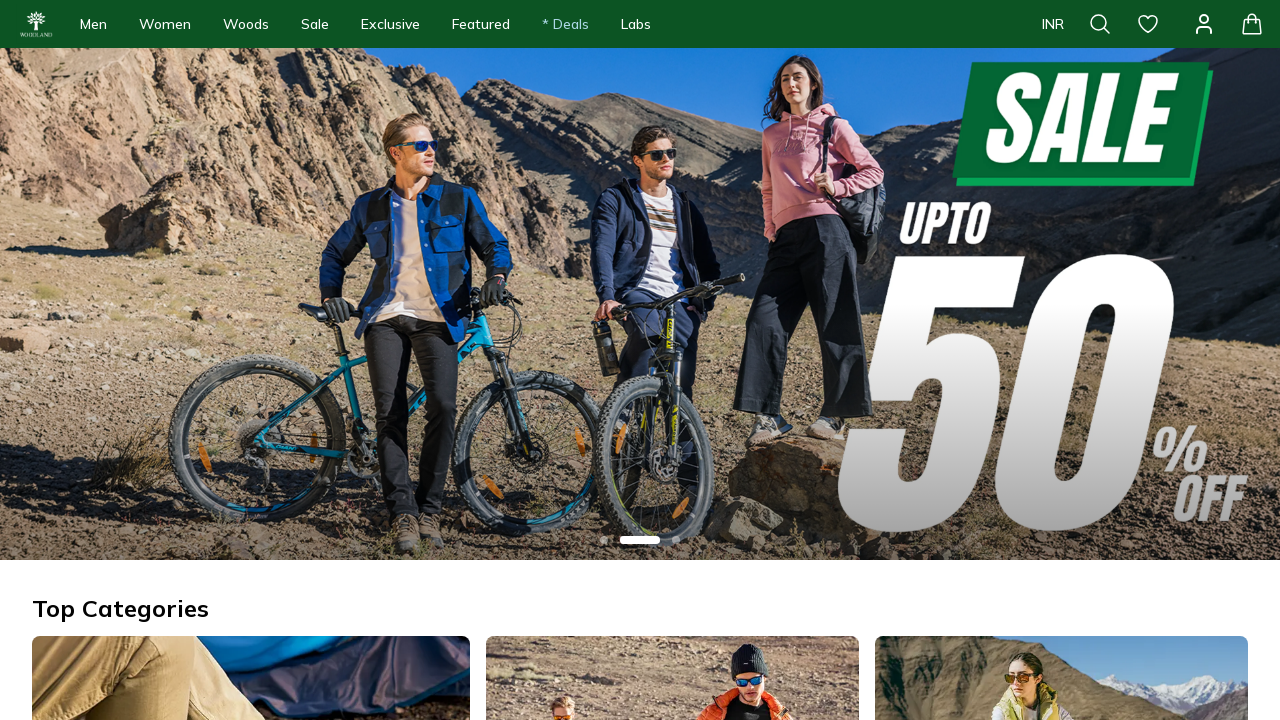

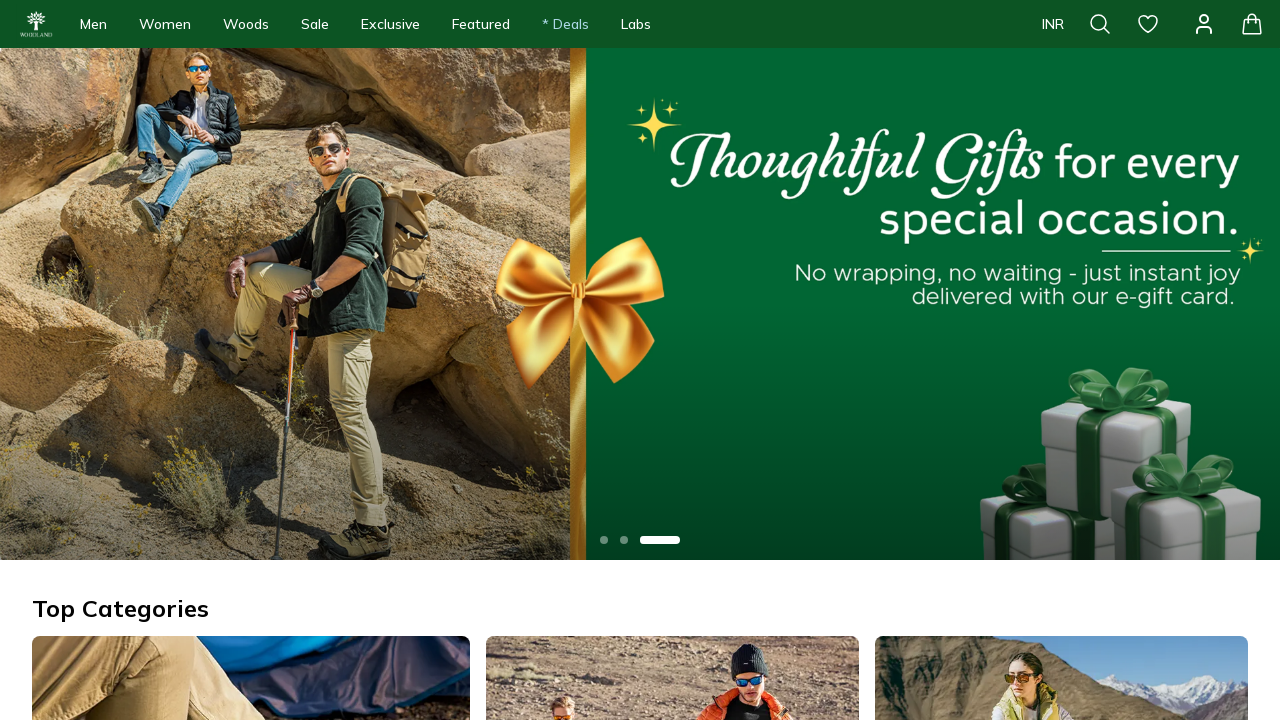